Tests navigation to the Sortable Data Tables page and verifies the table with headers and data rows is displayed correctly.

Starting URL: http://the-internet.herokuapp.com/

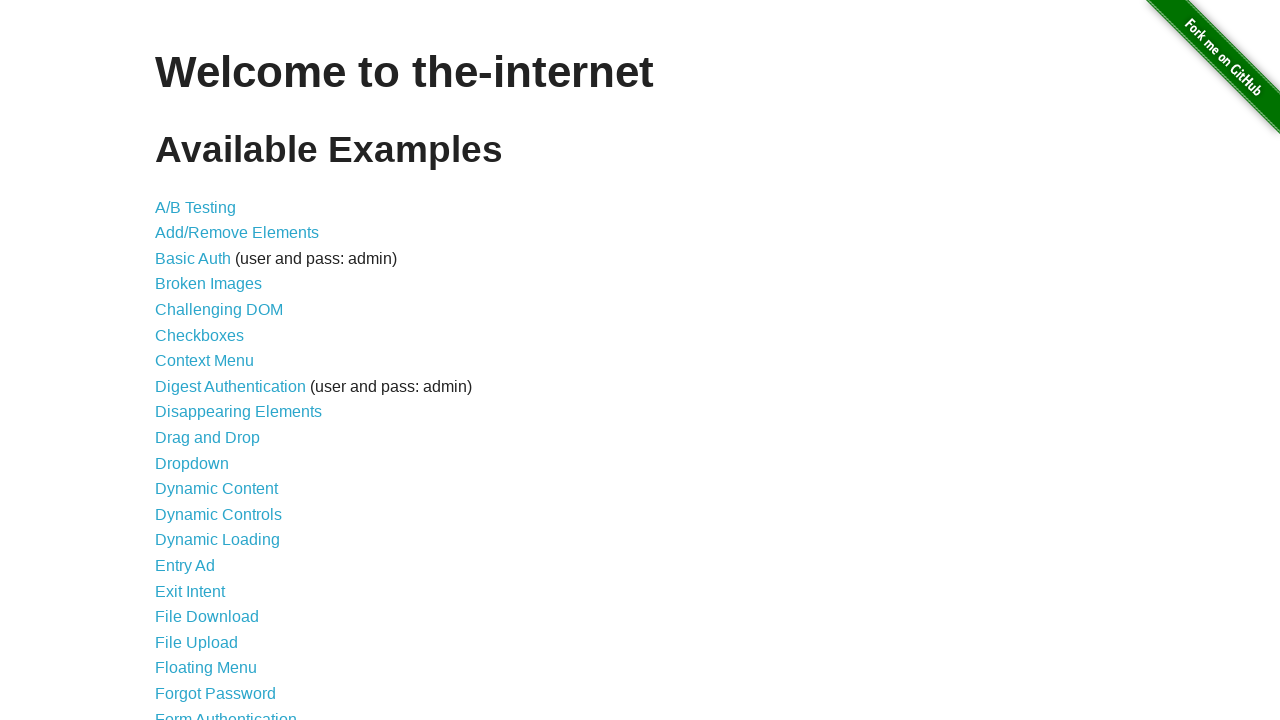

Clicked on 'Sortable Data Tables' link at (230, 574) on text=Sortable Data Tables
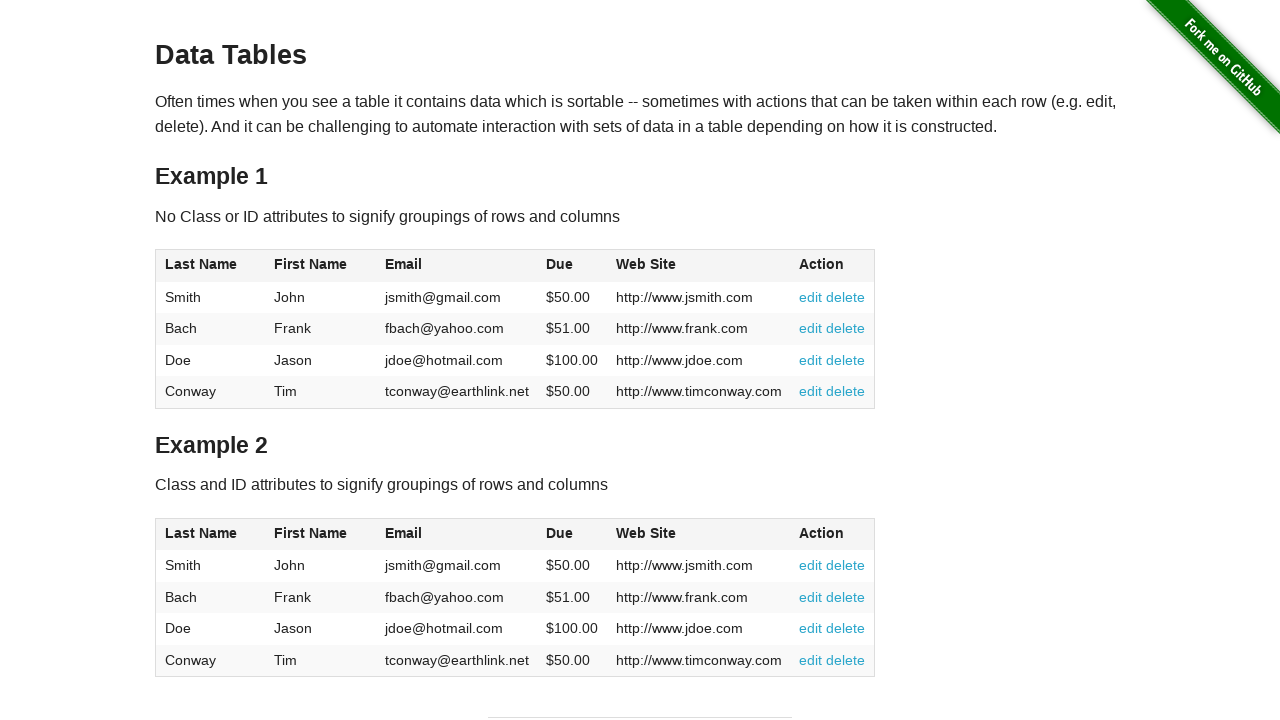

Table #table1 became visible
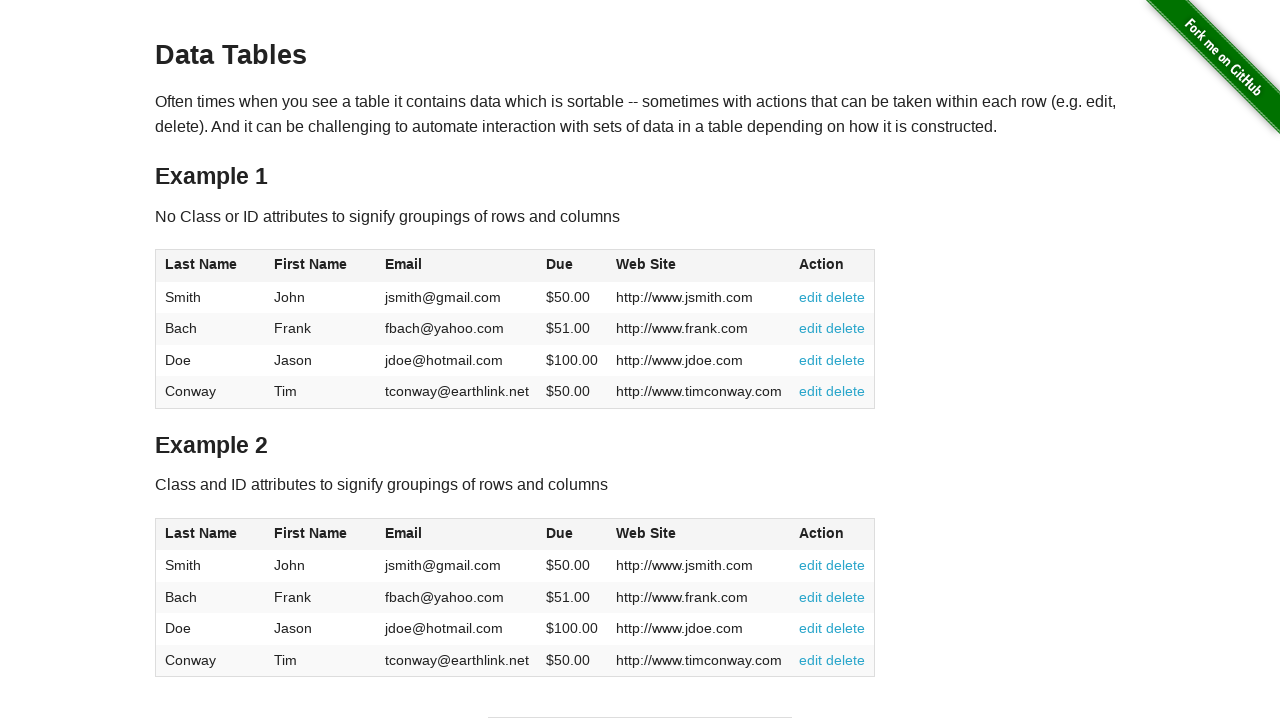

Verified table headers are present in #table1
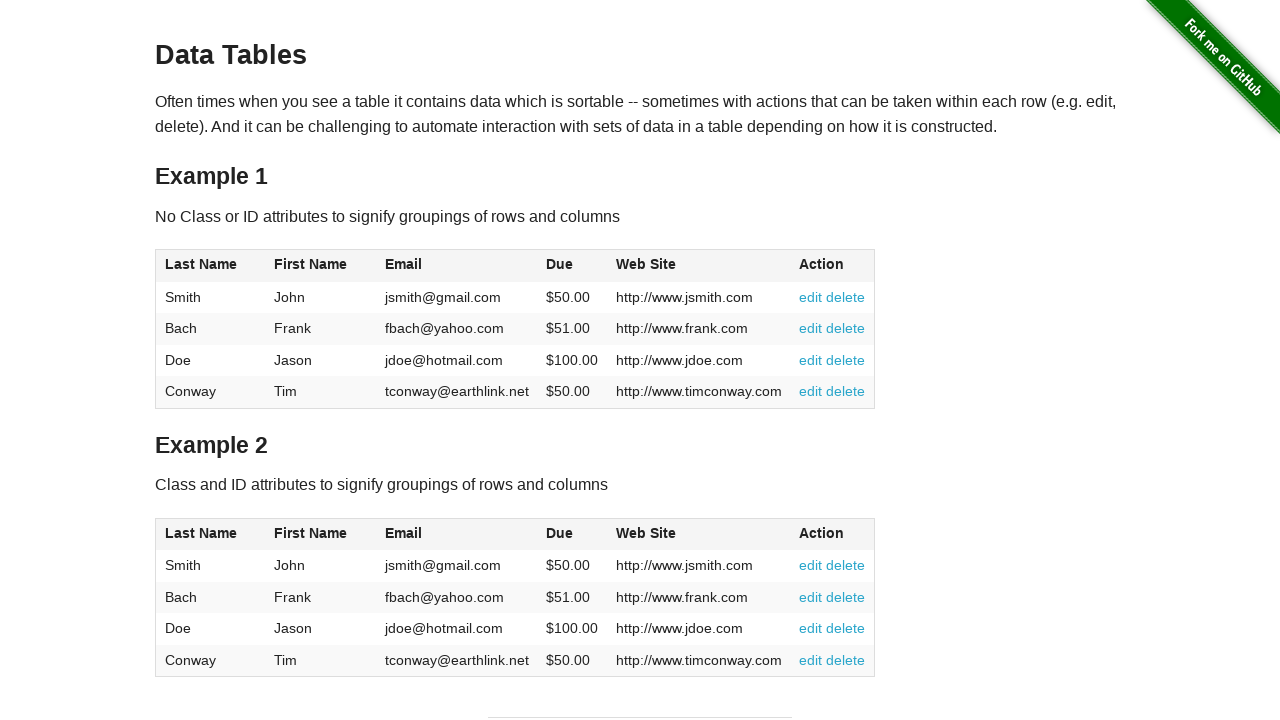

Verified table body rows are present in #table1
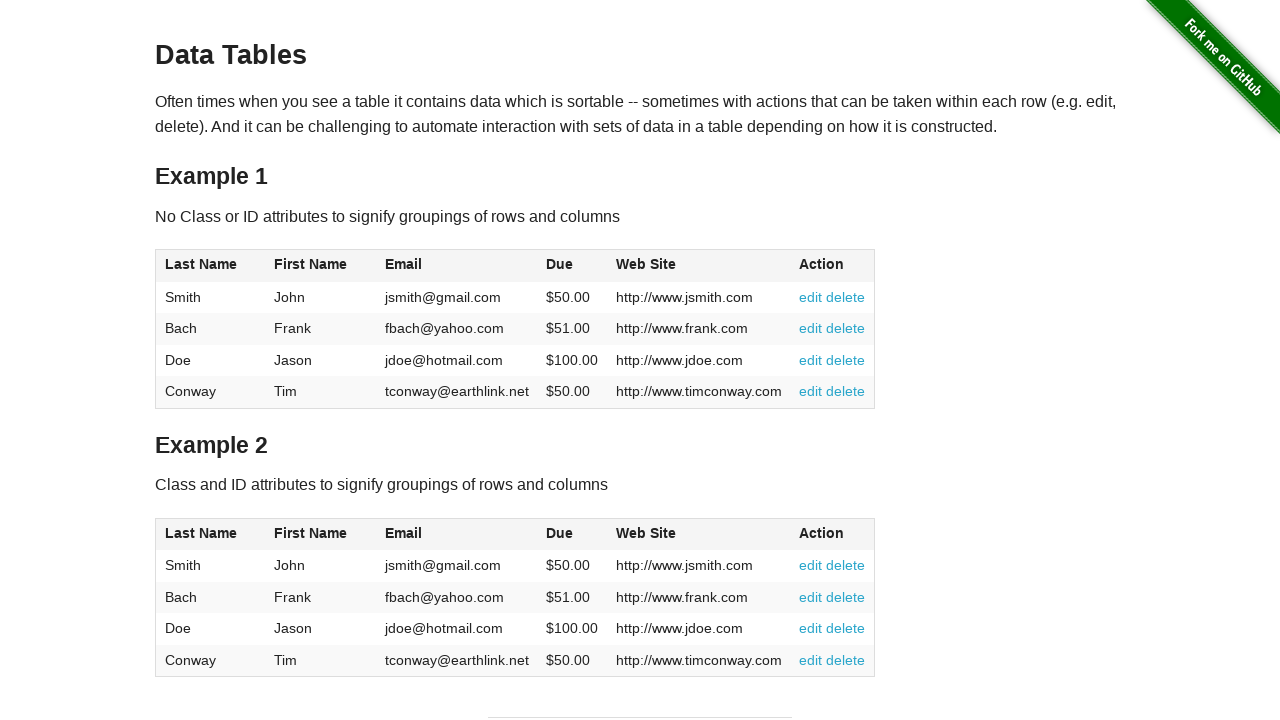

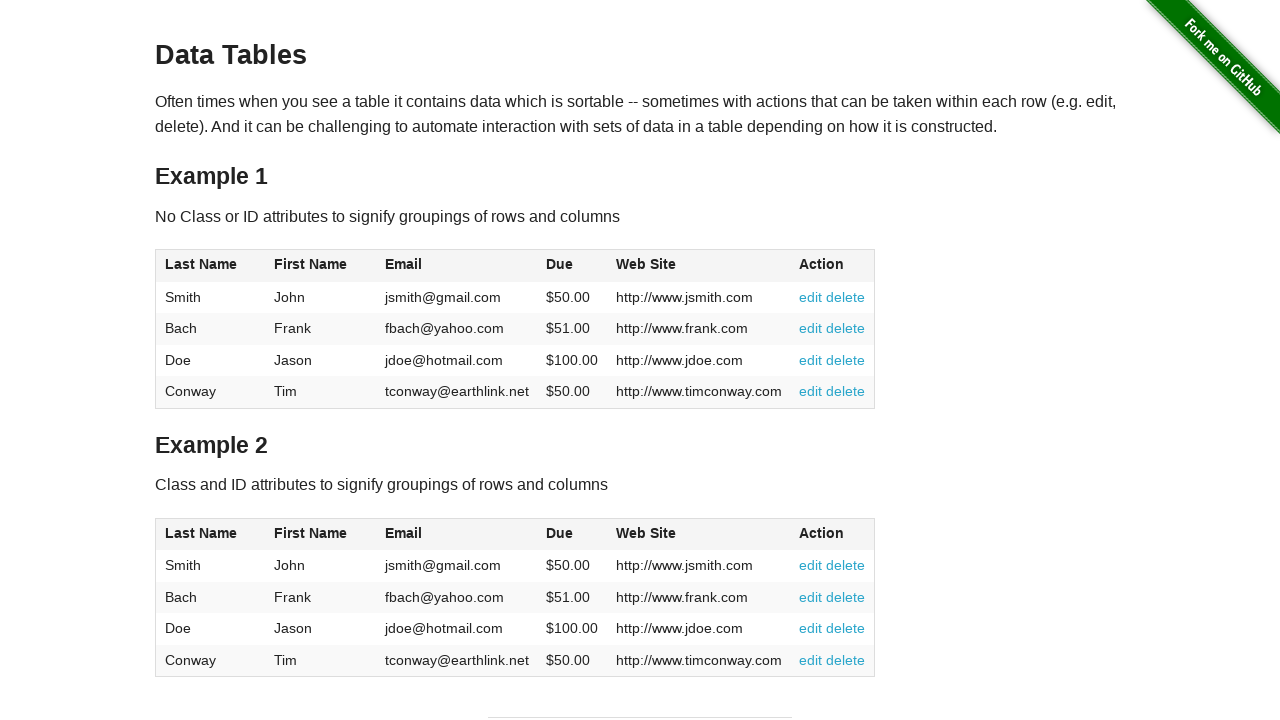